Tests drag and drop functionality by dragging element A to element B's position

Starting URL: https://the-internet.herokuapp.com/drag_and_drop

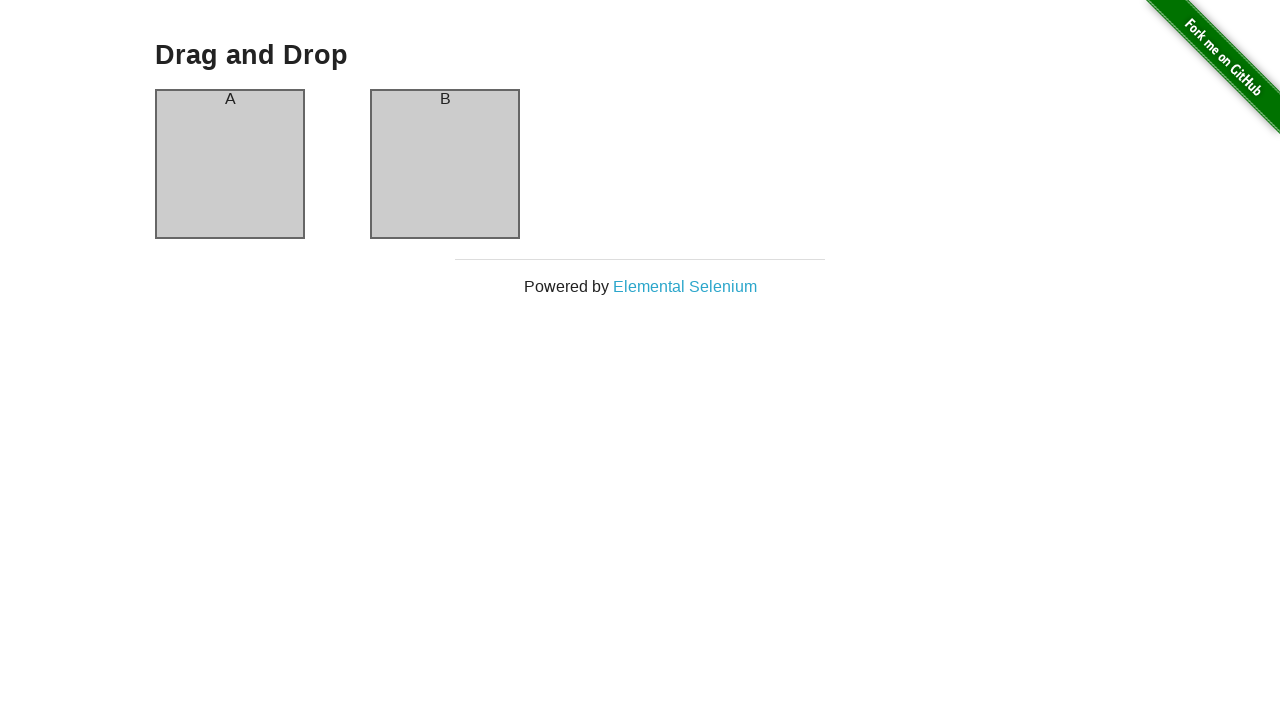

Located element A (column-a) for dragging
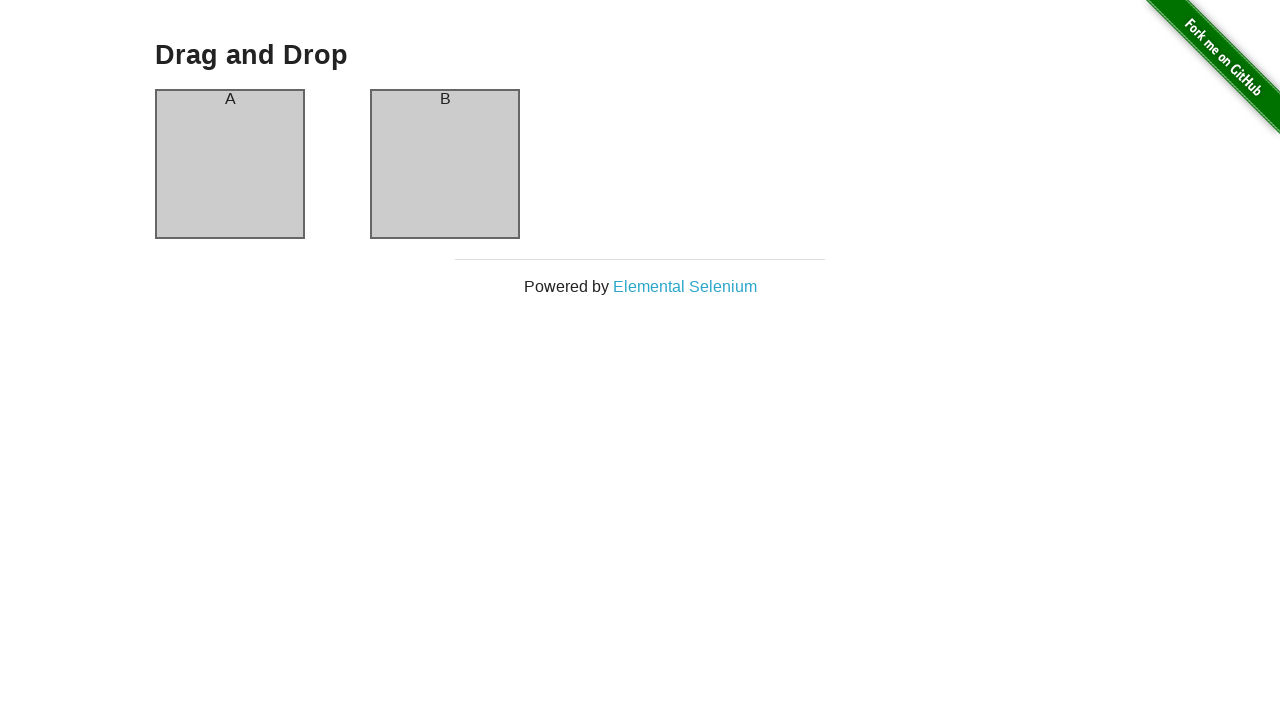

Located element B (column-b) as drop target
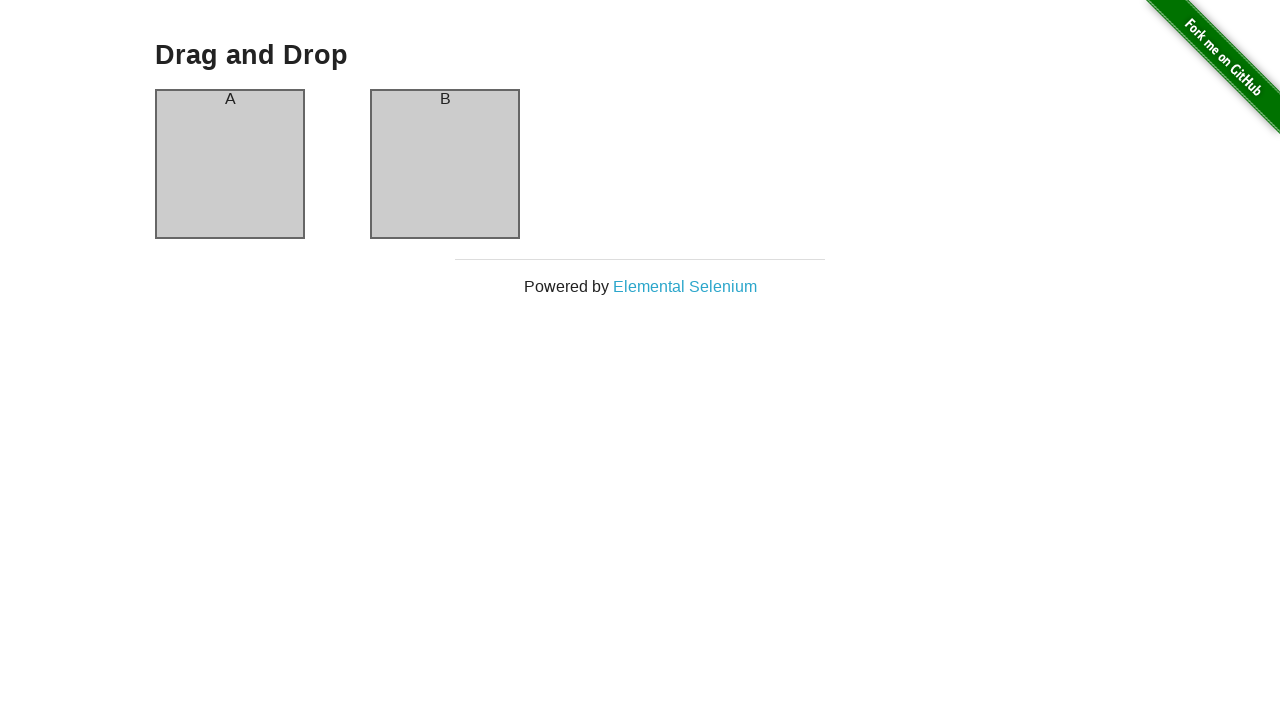

Dragged element A to element B's position at (445, 164)
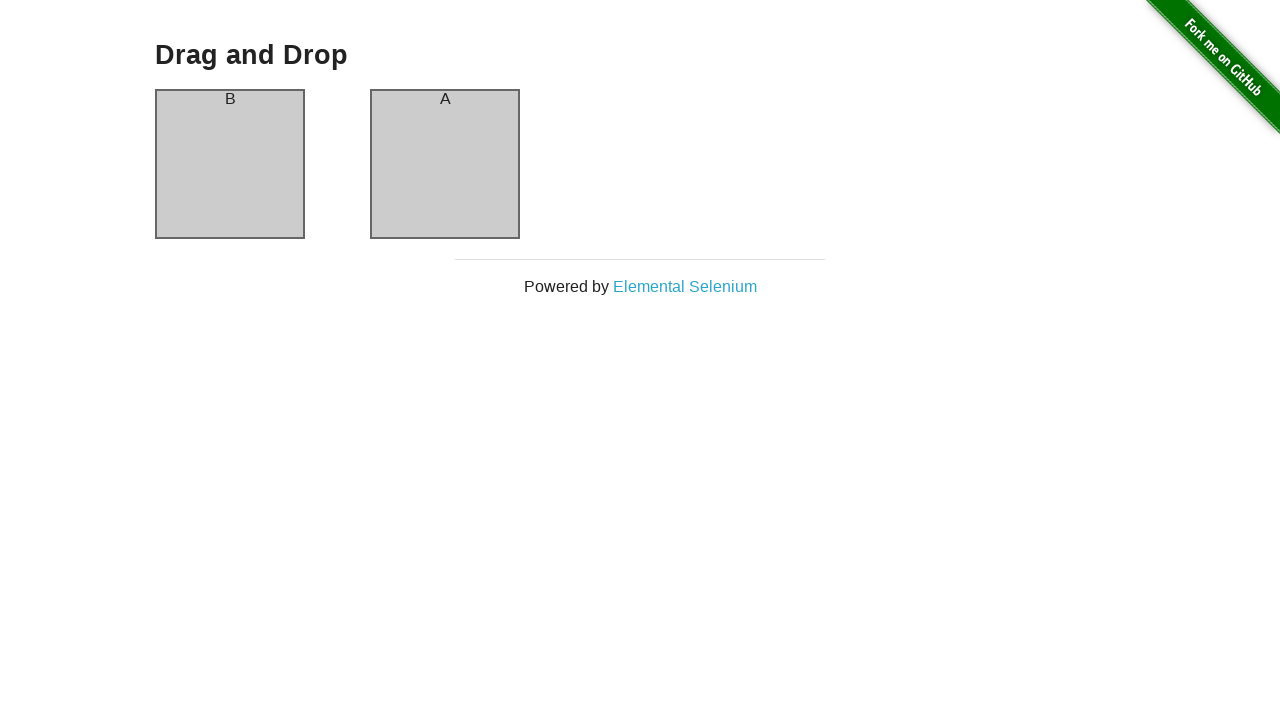

Waited 2 seconds for drag and drop action to complete
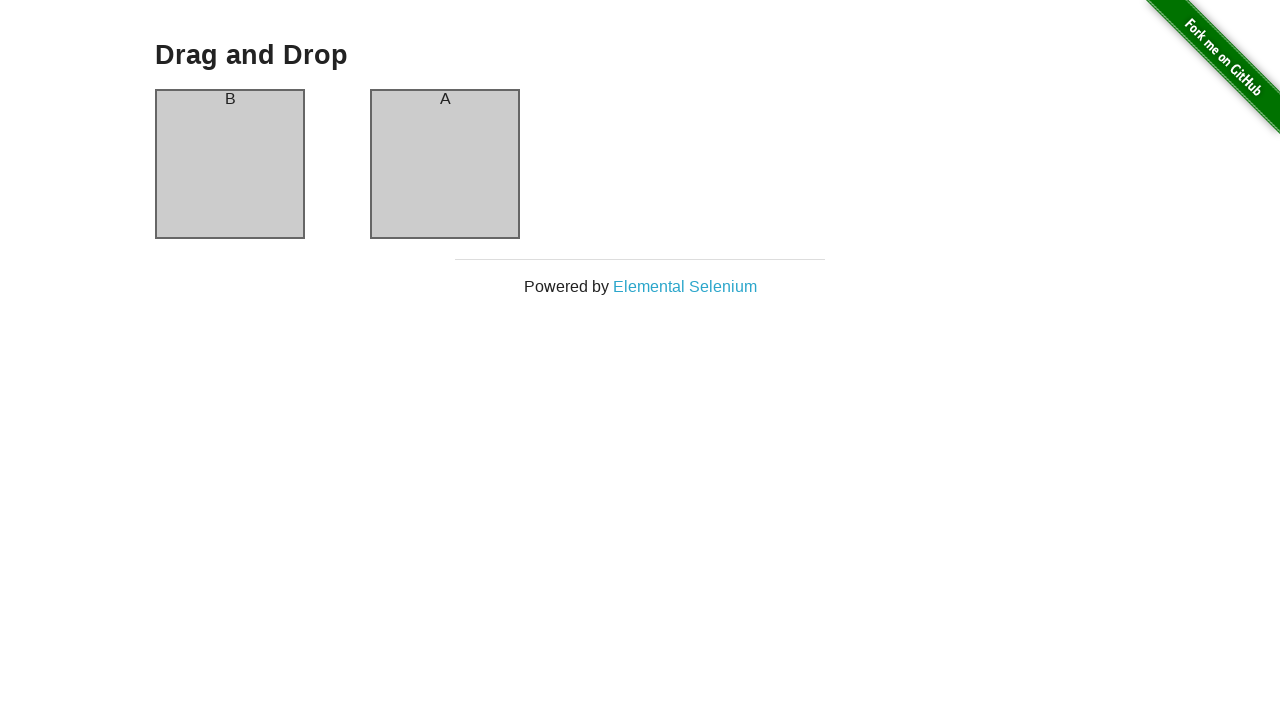

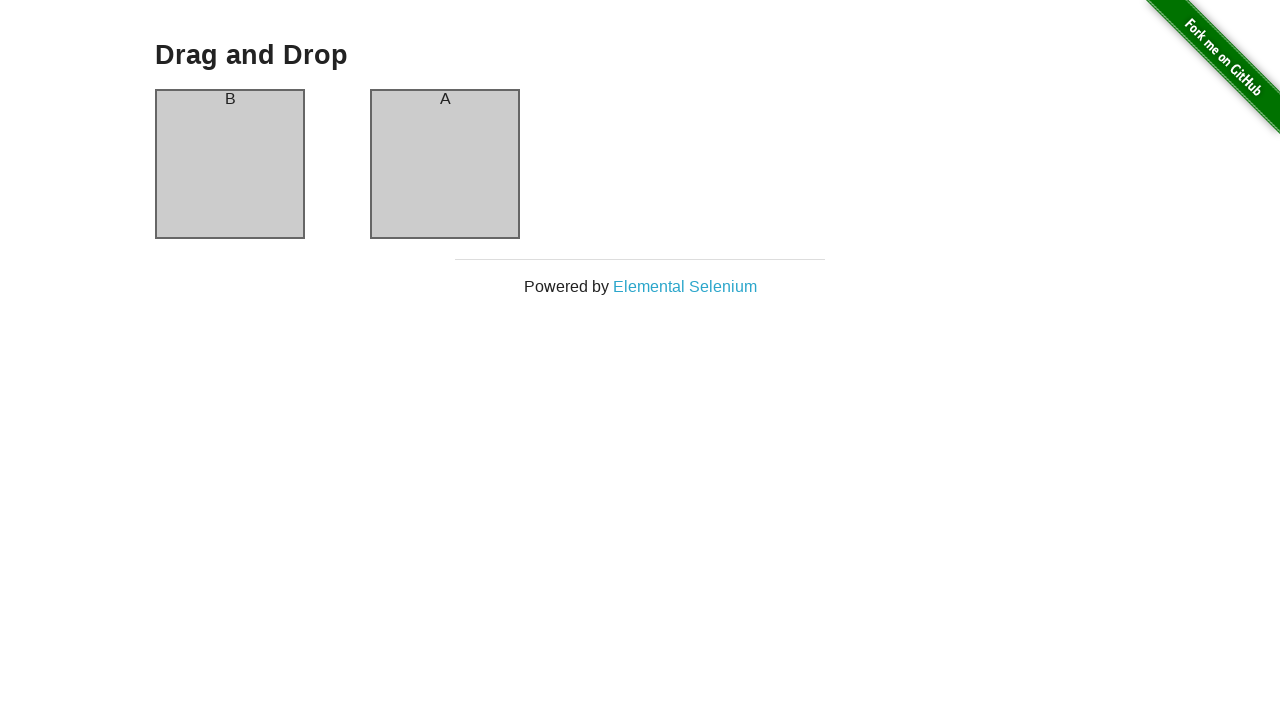